Verifies that the page source contains "DuckDuckGo" text

Starting URL: https://duckduckgo.com/

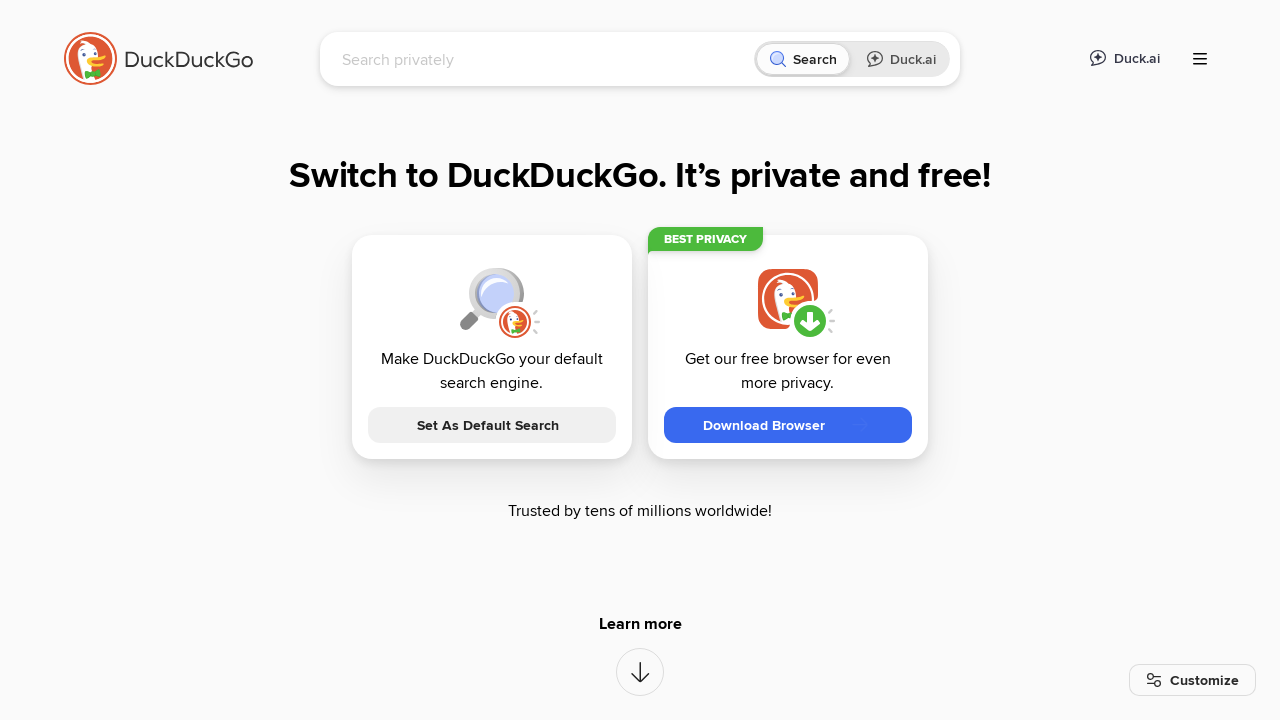

Retrieved page source content
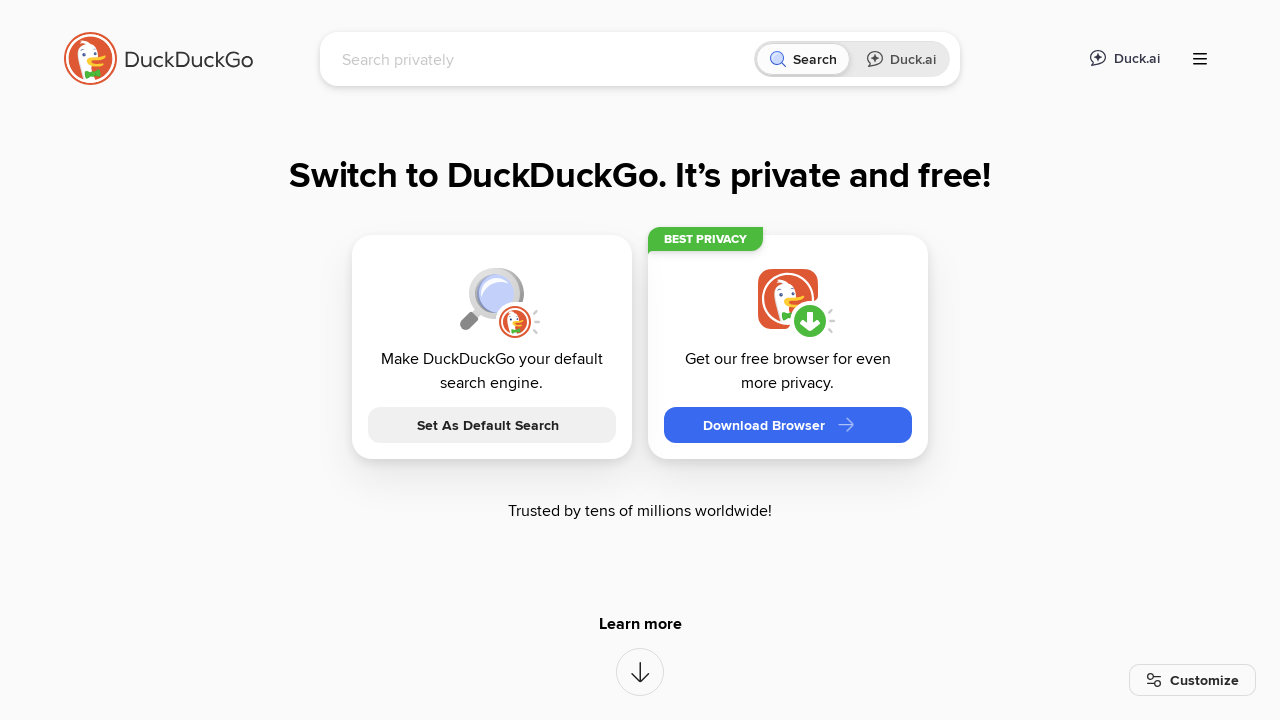

Verified that page source contains 'DuckDuckGo' text
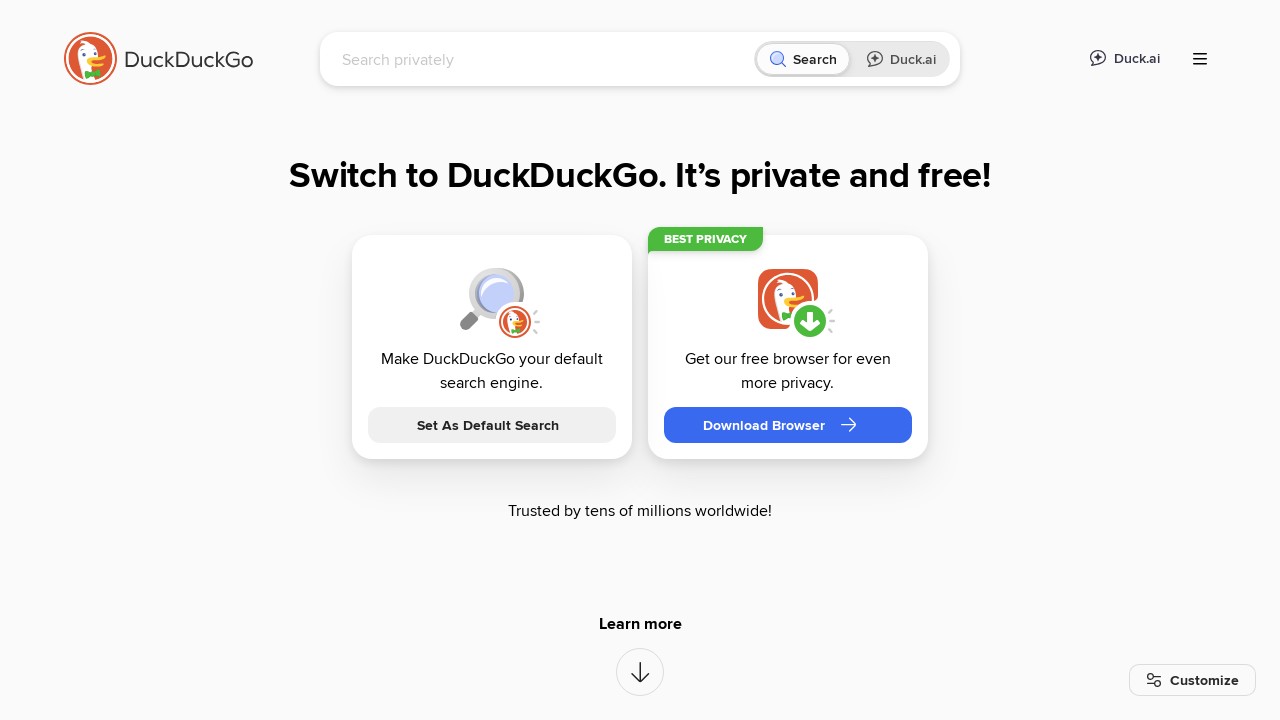

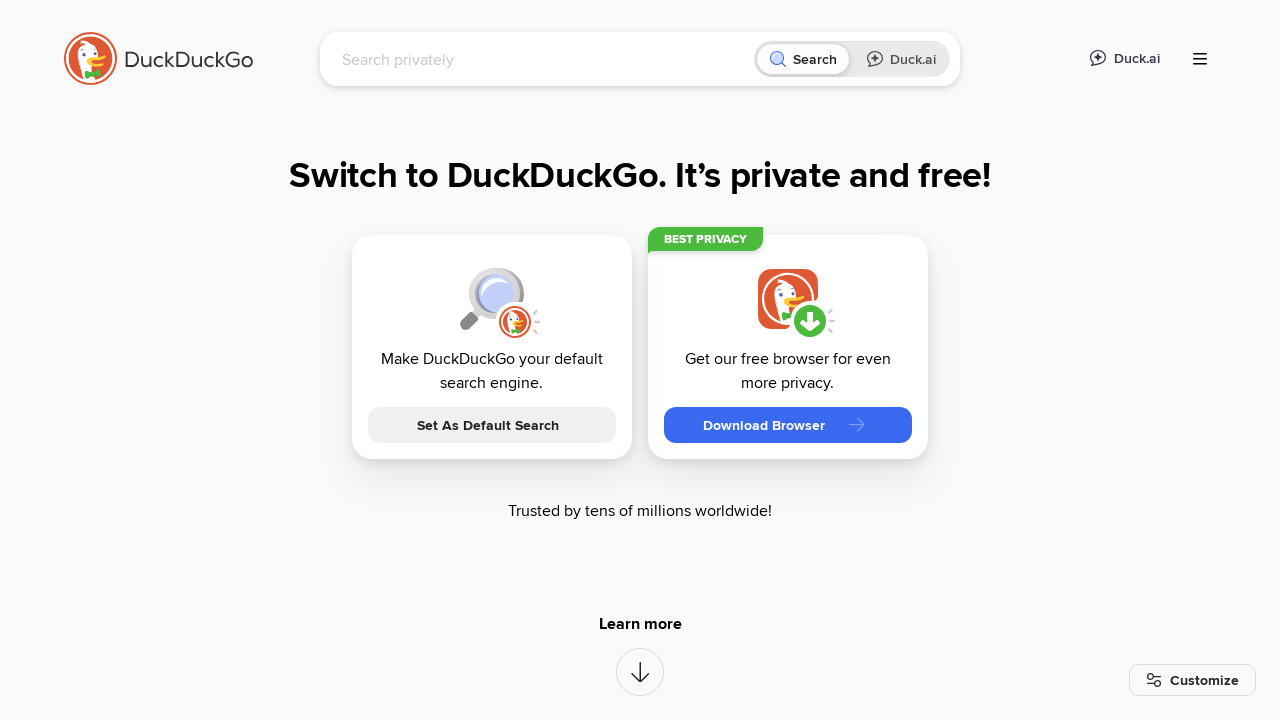